Navigates to Selenium downloads page and scrolls to the Sauce Labs logo element

Starting URL: https://selenium.dev/downloads/

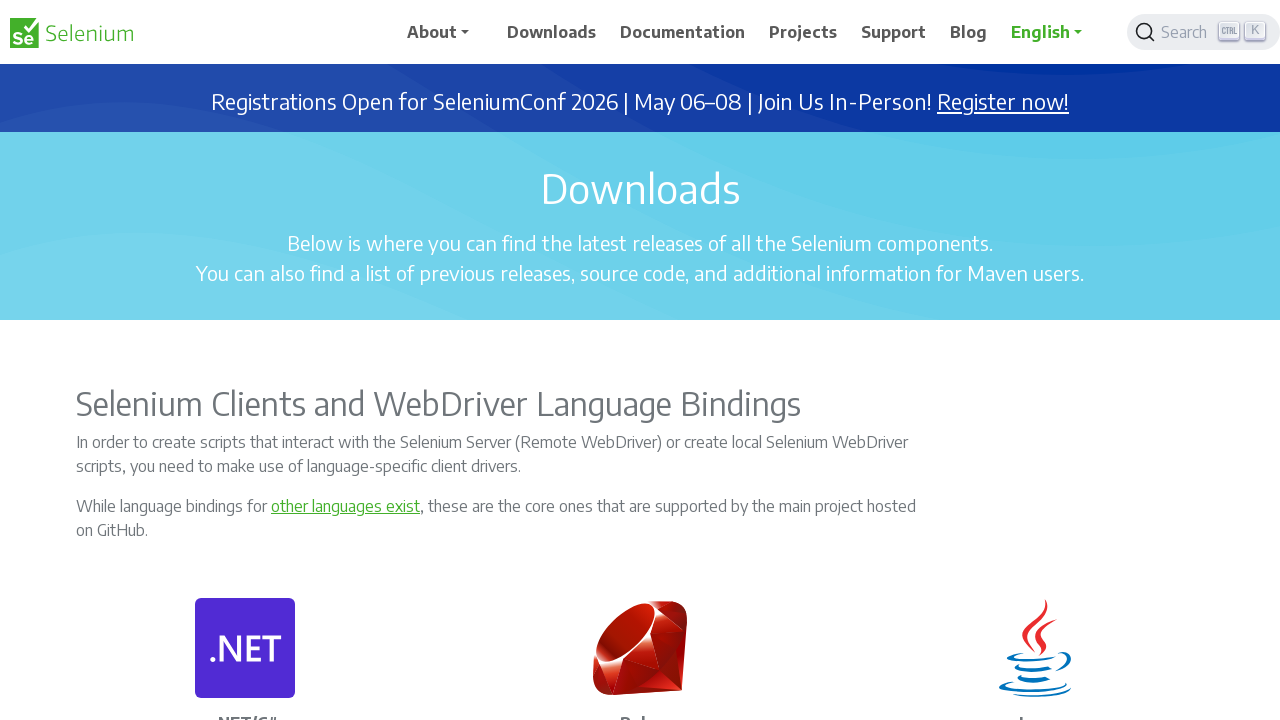

Navigated to Selenium downloads page
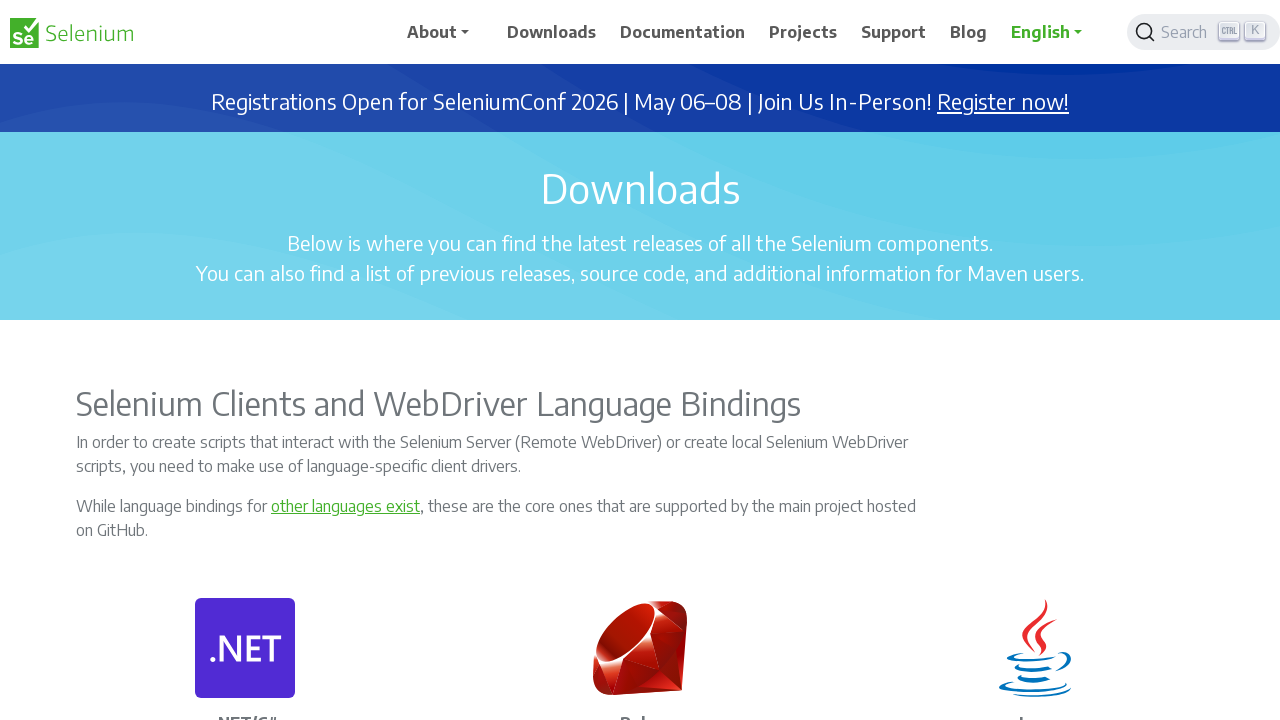

Located Sauce Labs logo element
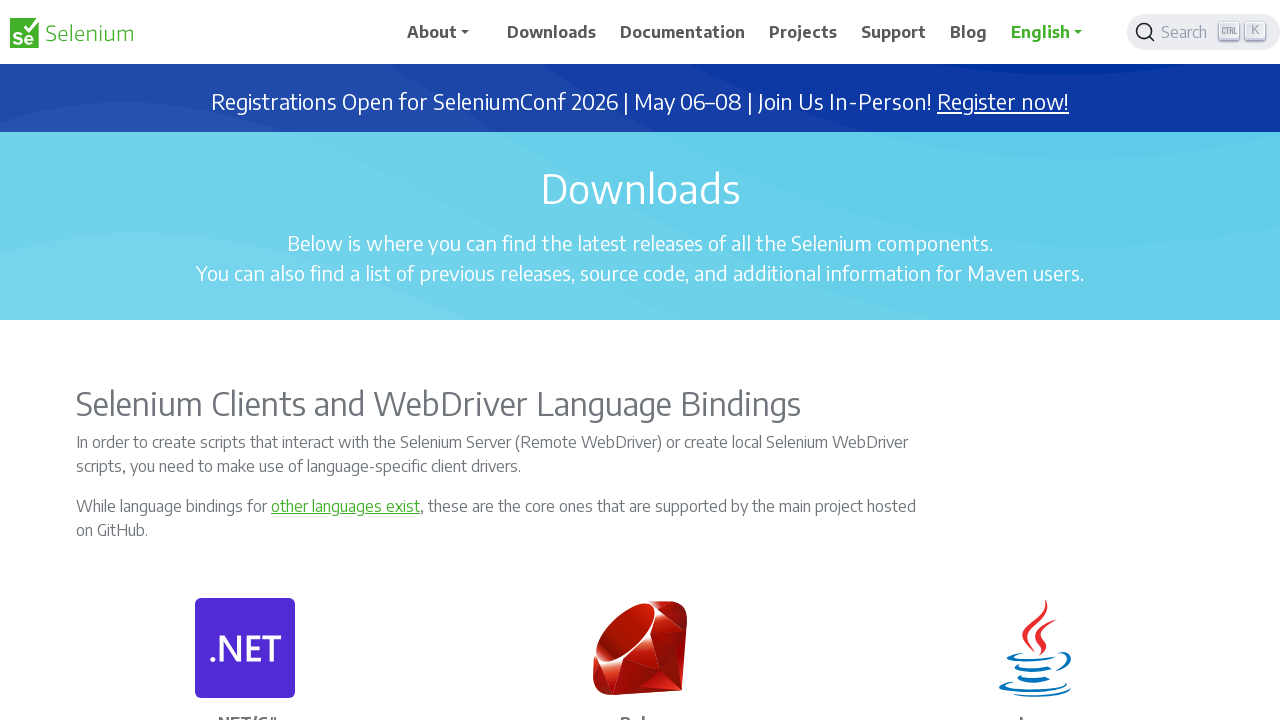

Scrolled to Sauce Labs logo element
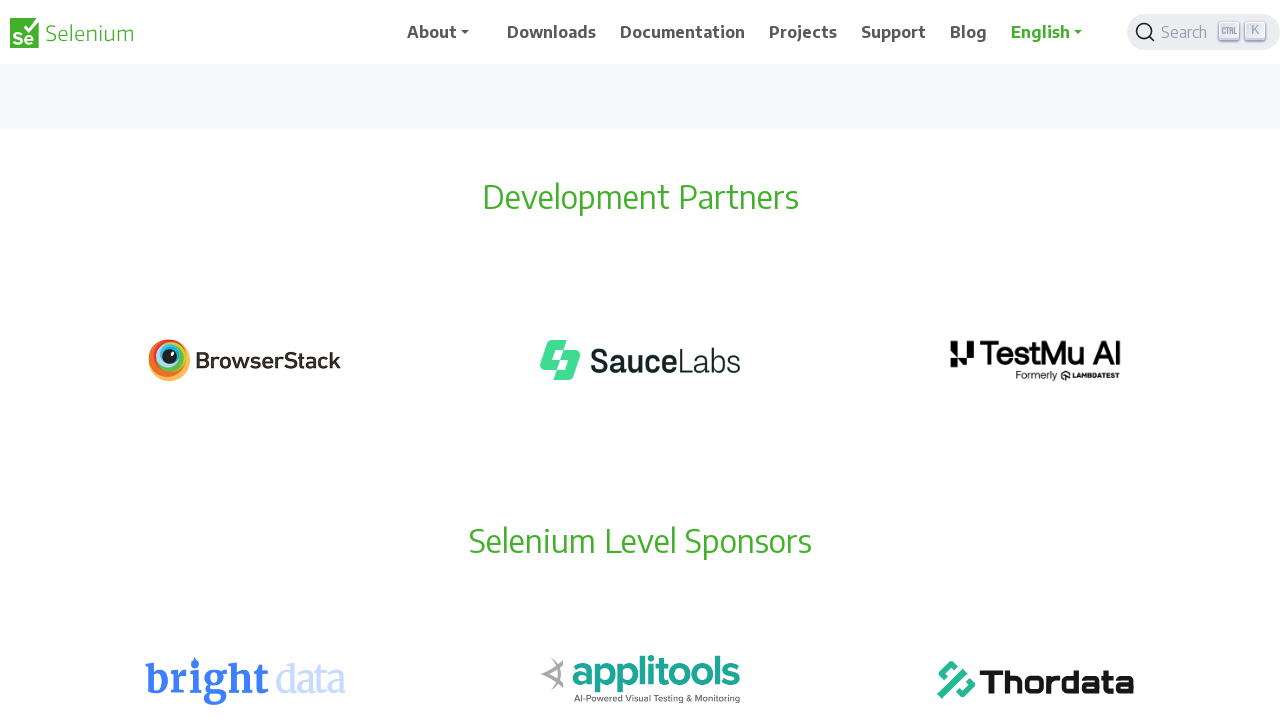

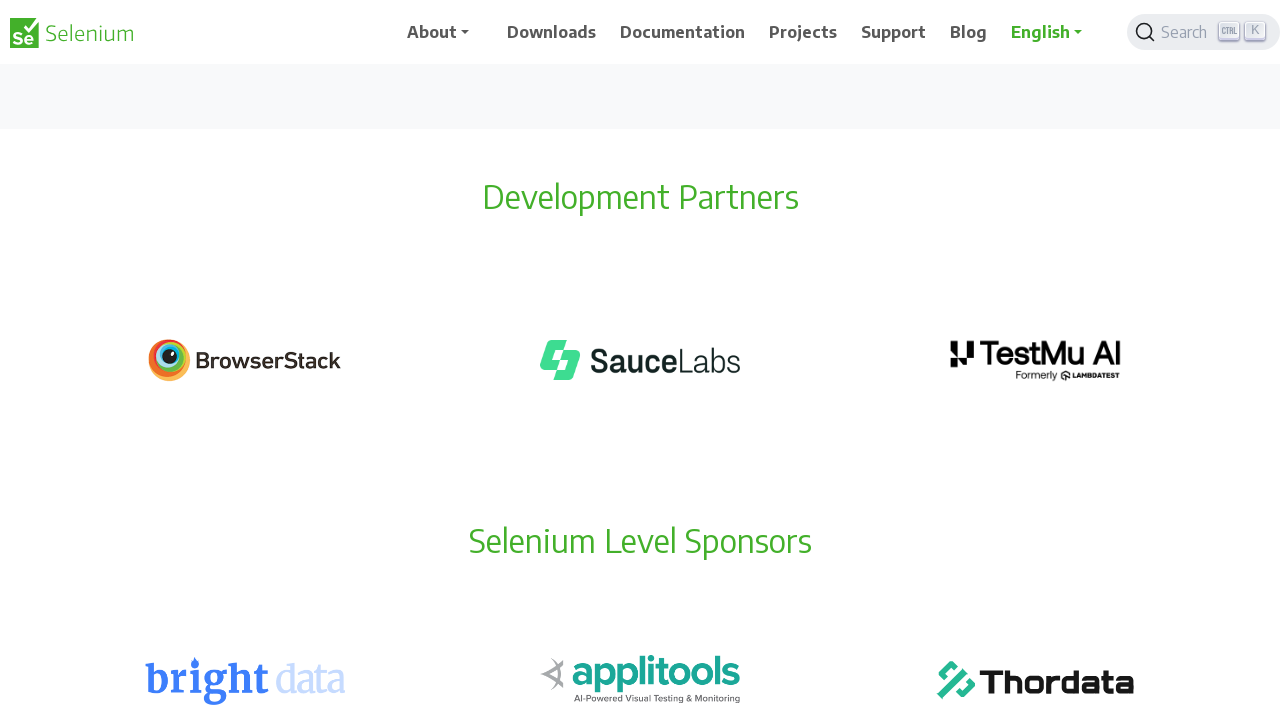